Tests browser back button navigation through filter views

Starting URL: https://demo.playwright.dev/todomvc

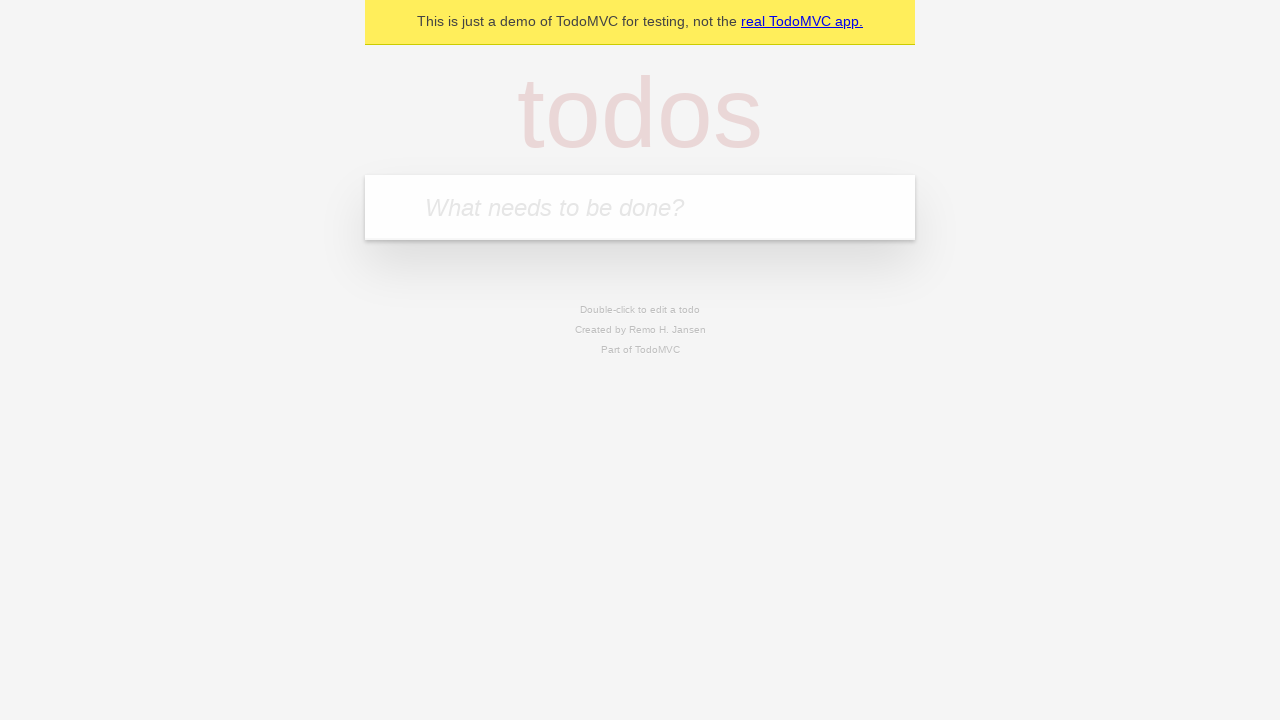

Filled first todo input with 'buy some cheese' on internal:attr=[placeholder="What needs to be done?"i]
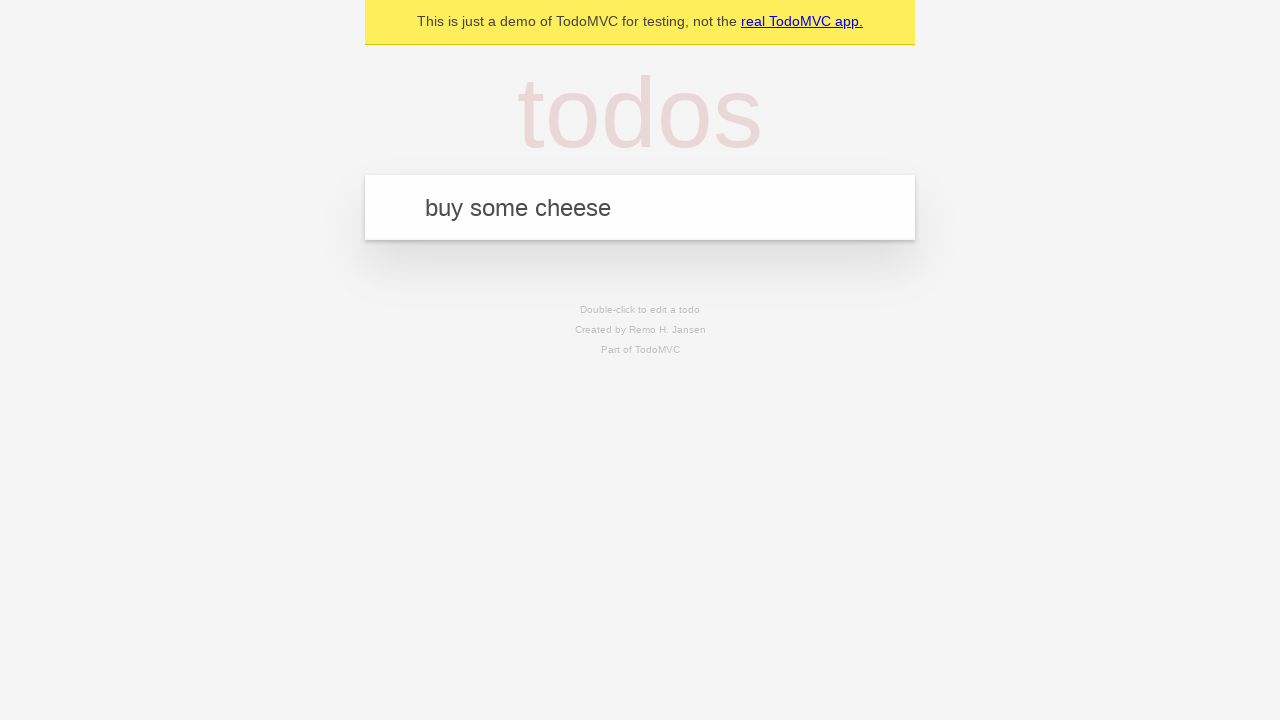

Pressed Enter to create first todo on internal:attr=[placeholder="What needs to be done?"i]
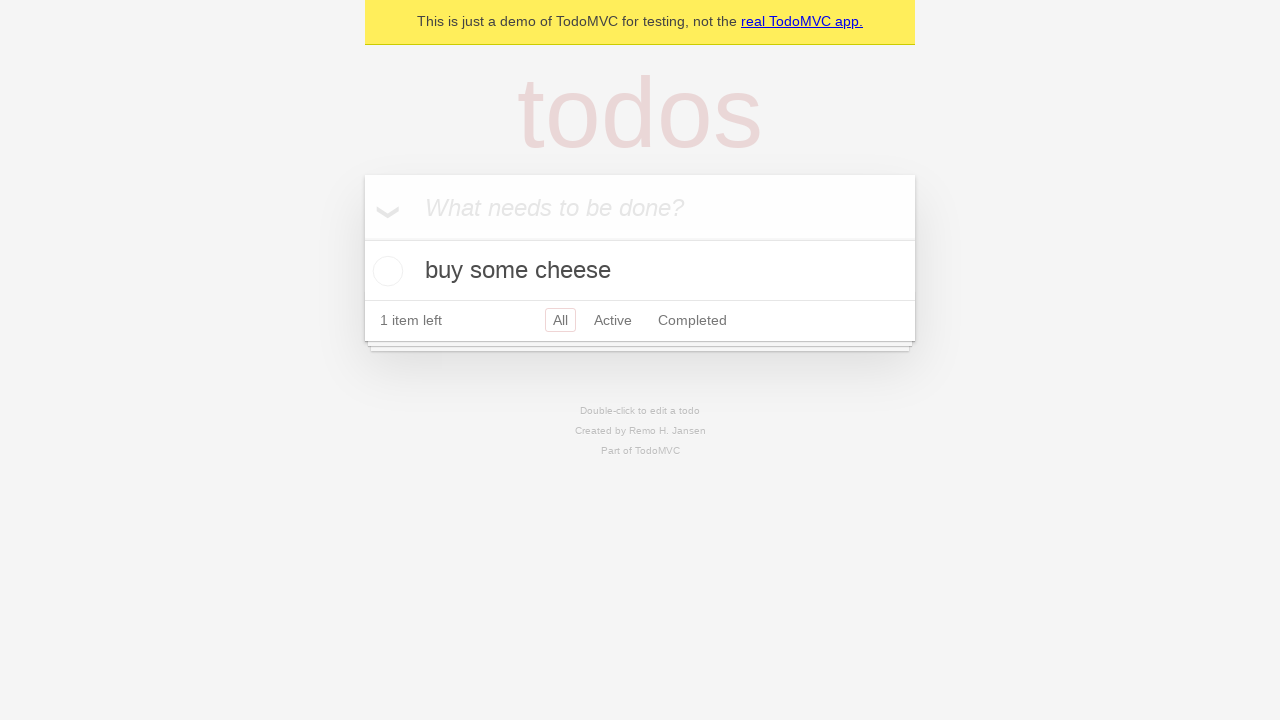

Filled second todo input with 'feed the cat' on internal:attr=[placeholder="What needs to be done?"i]
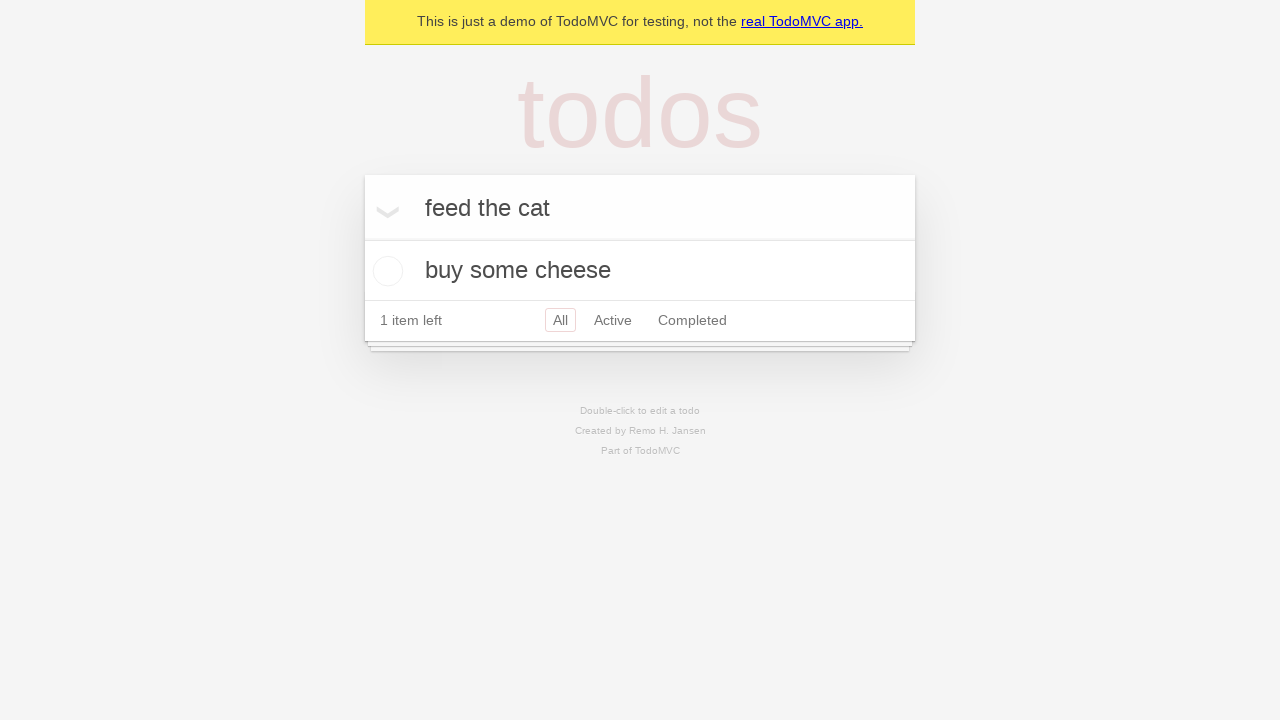

Pressed Enter to create second todo on internal:attr=[placeholder="What needs to be done?"i]
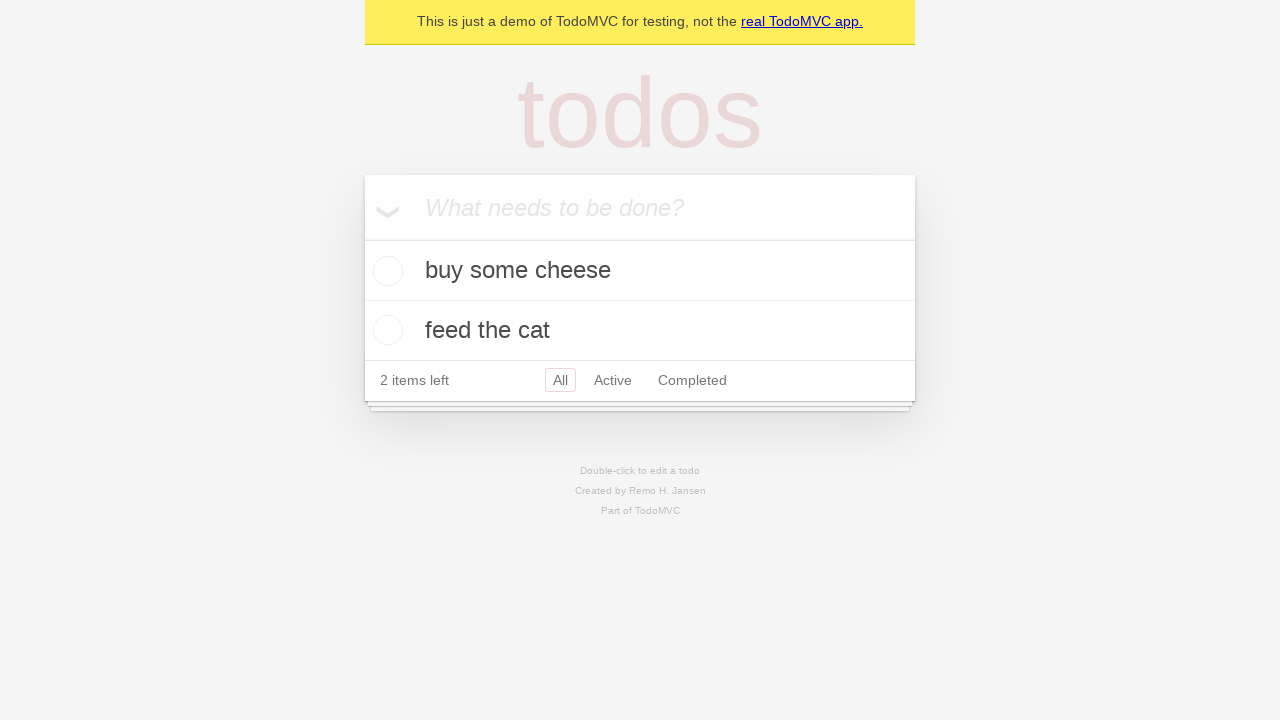

Filled third todo input with 'book a doctors appointment' on internal:attr=[placeholder="What needs to be done?"i]
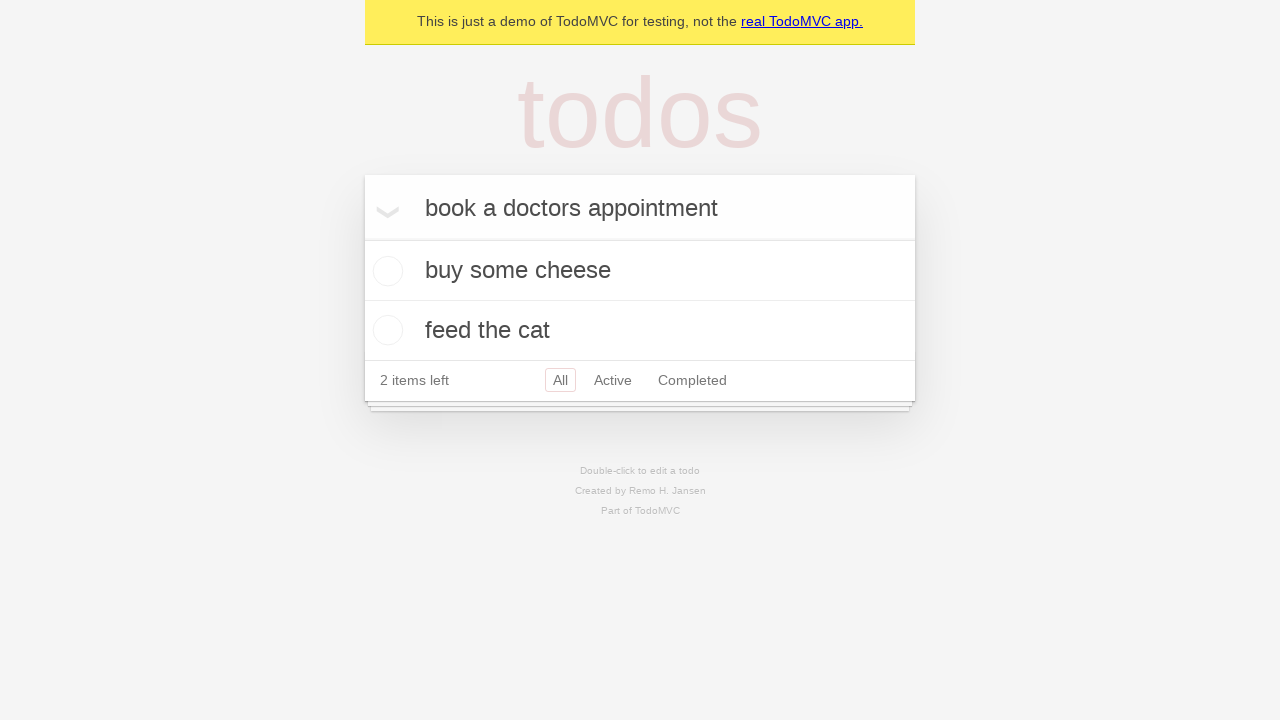

Pressed Enter to create third todo on internal:attr=[placeholder="What needs to be done?"i]
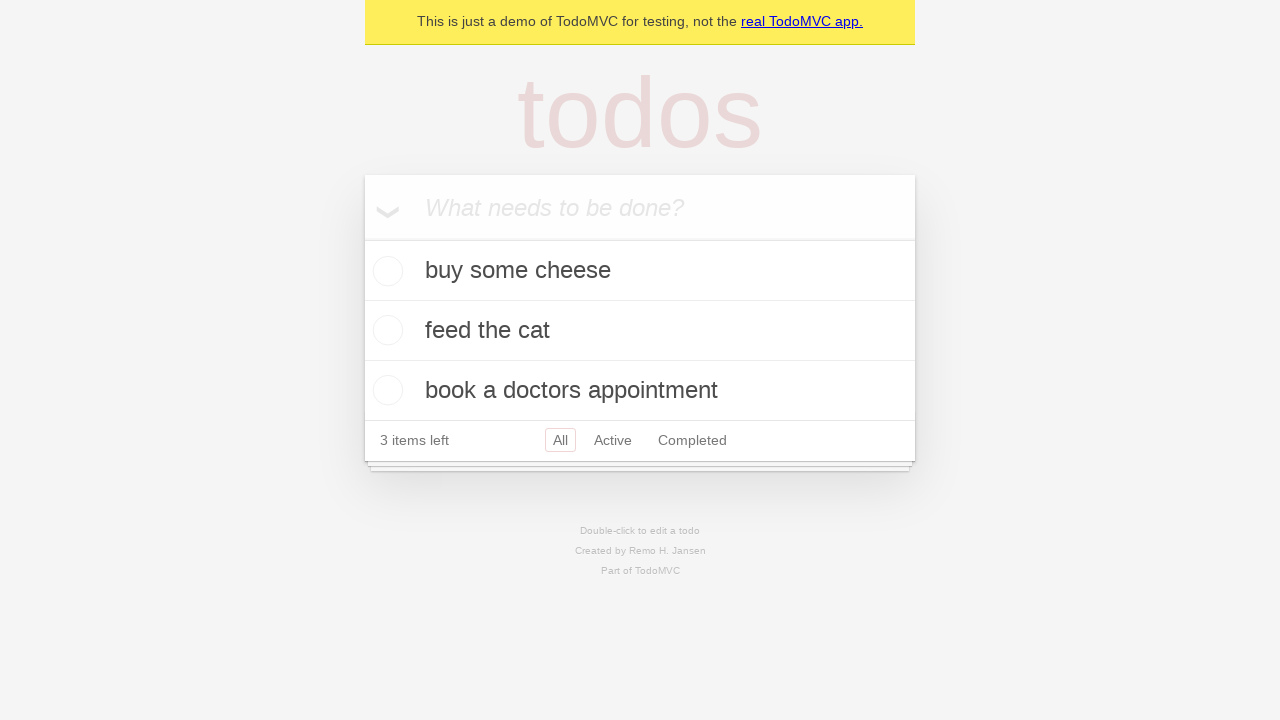

Waited for todo items to appear
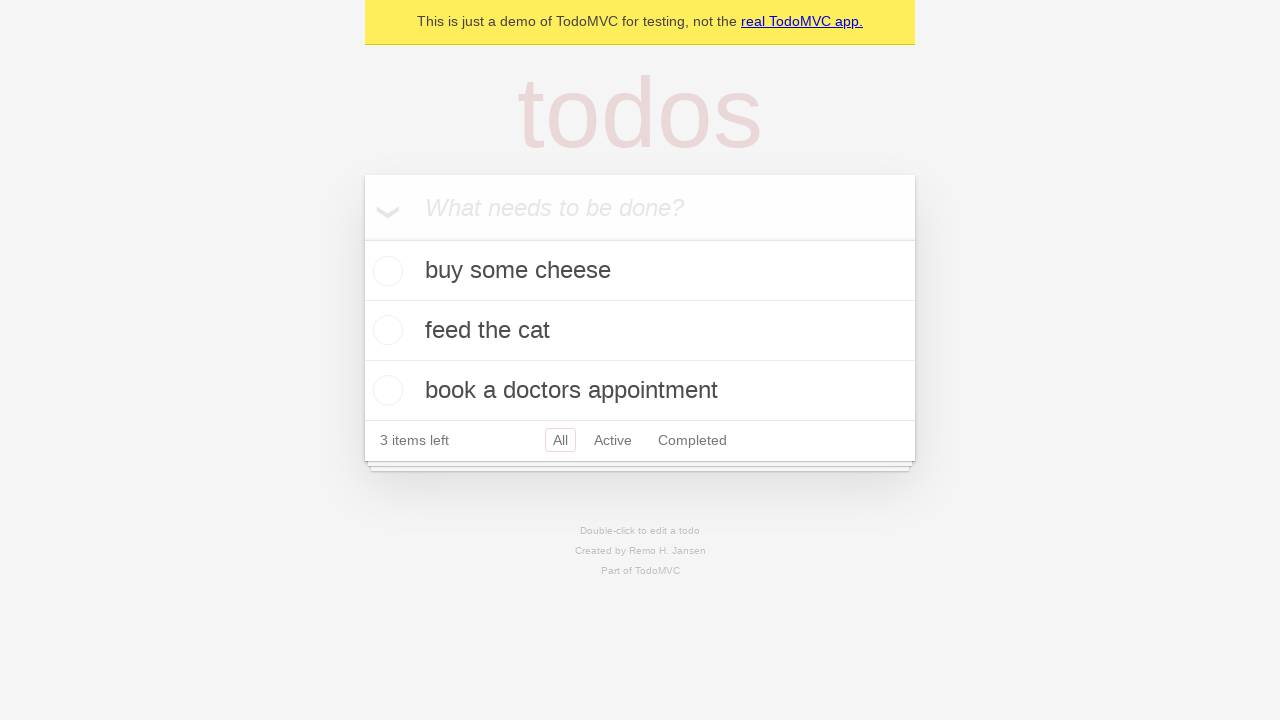

Checked the second todo item at (385, 330) on internal:testid=[data-testid="todo-item"s] >> nth=1 >> internal:role=checkbox
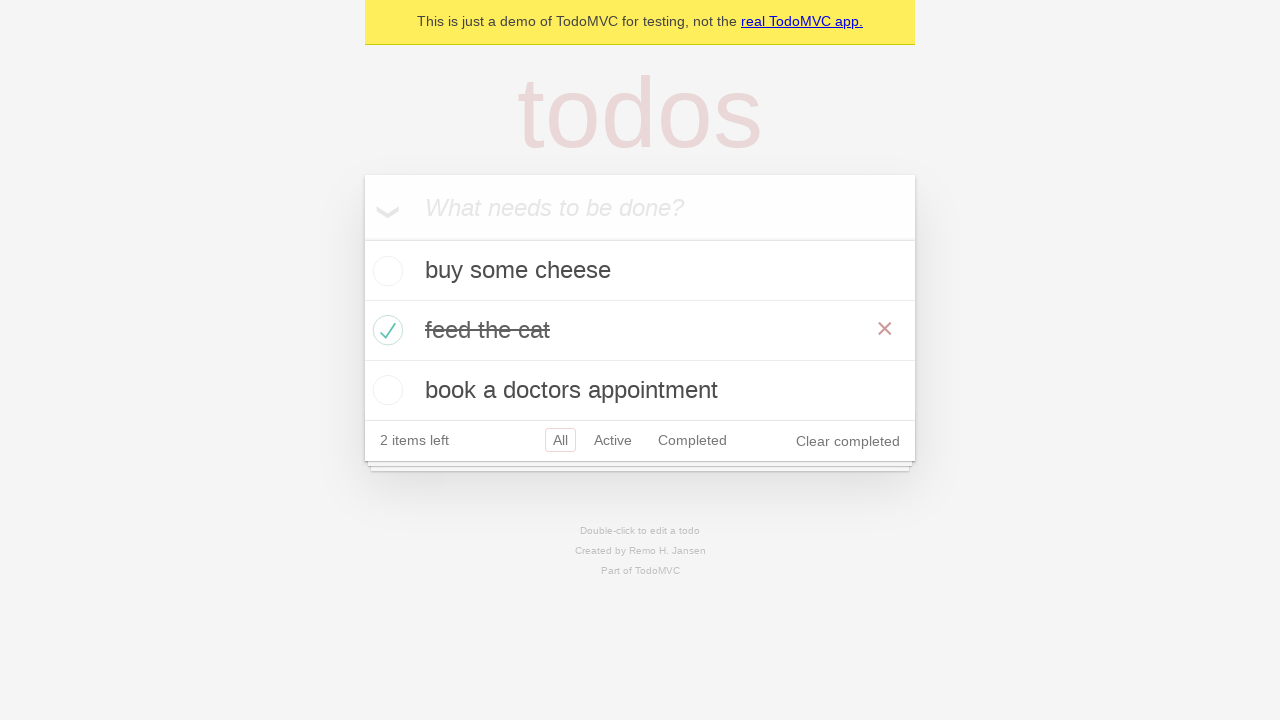

Clicked 'All' filter link at (560, 440) on internal:role=link[name="All"i]
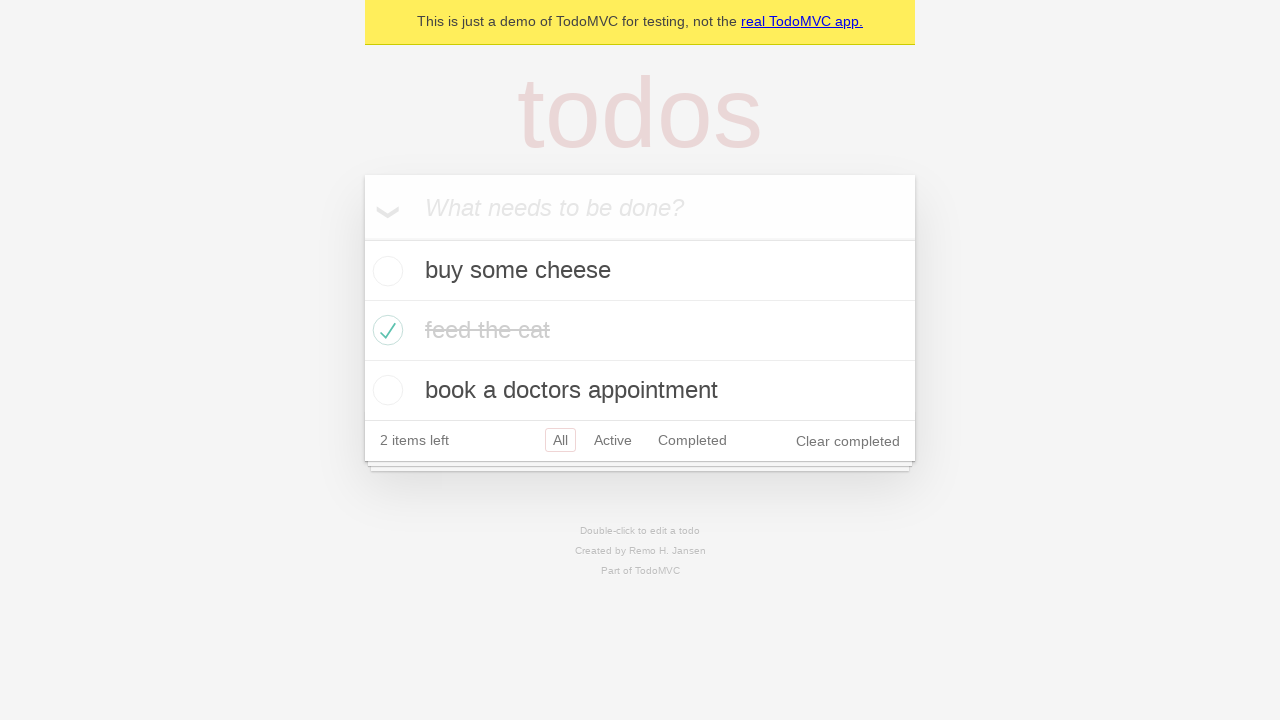

Clicked 'Active' filter link at (613, 440) on internal:role=link[name="Active"i]
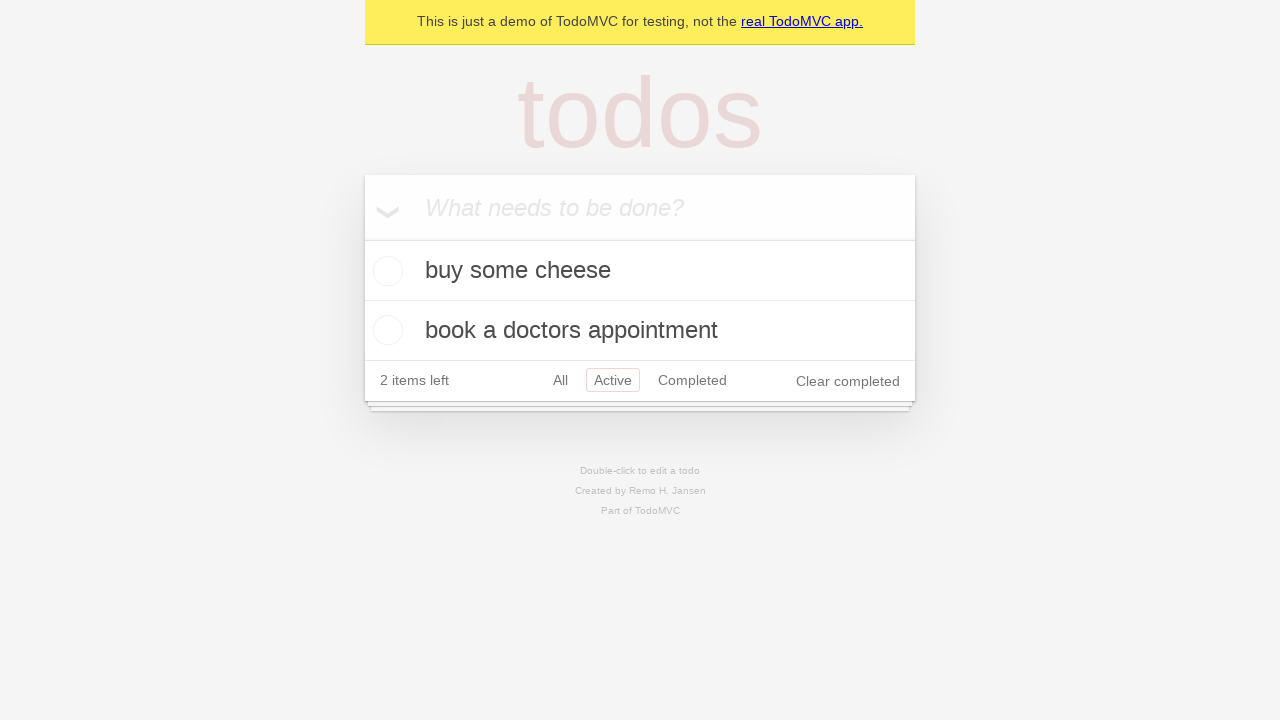

Clicked 'Completed' filter link at (692, 380) on internal:role=link[name="Completed"i]
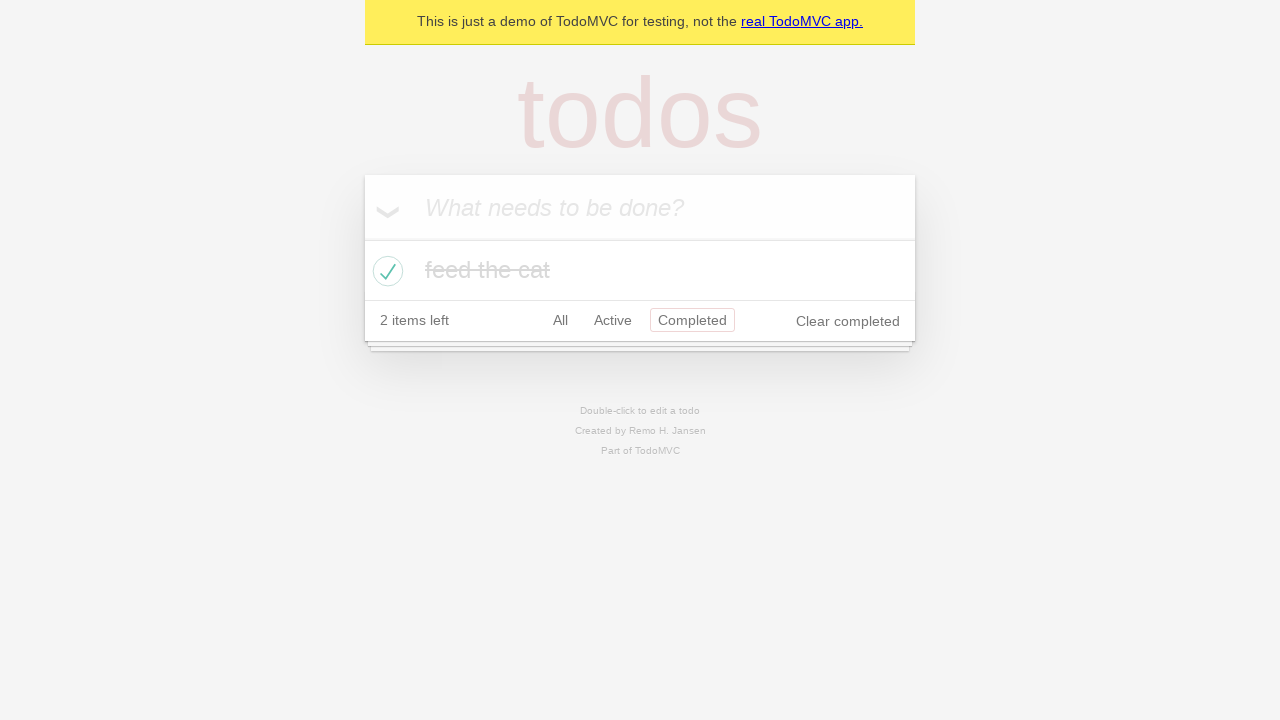

Navigated back from Completed filter to Active filter
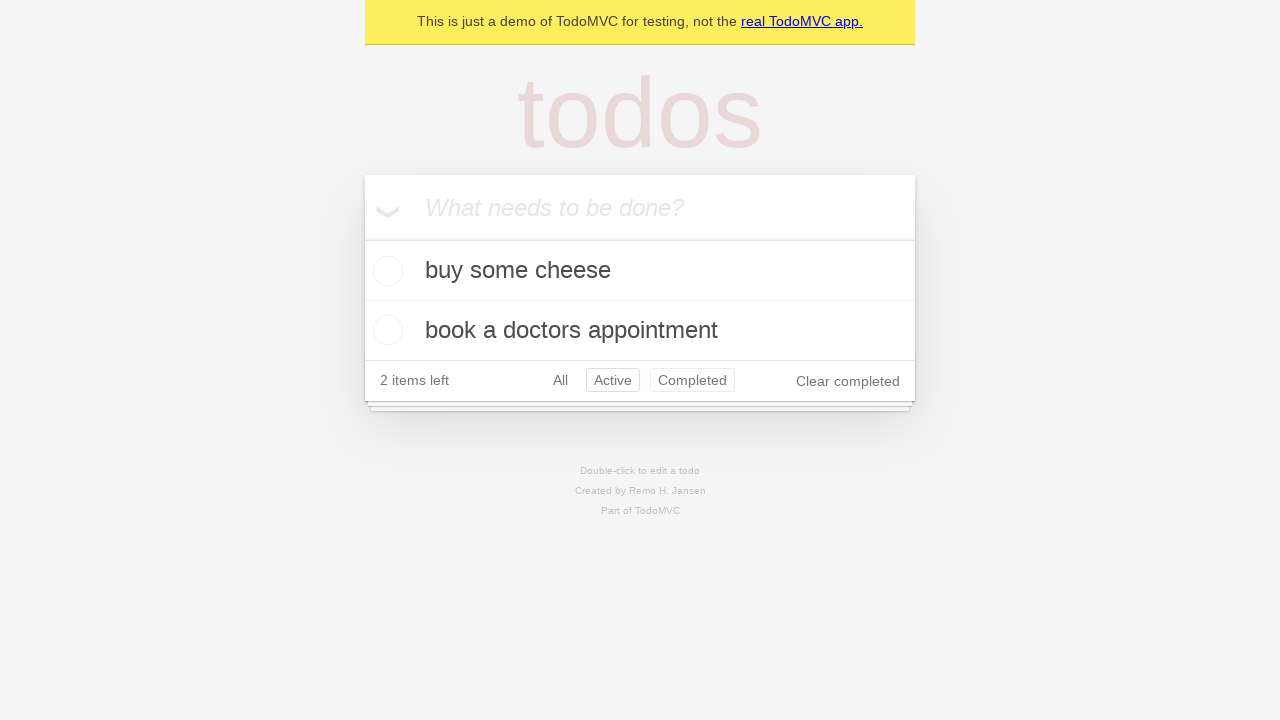

Navigated back from Active filter to All filter
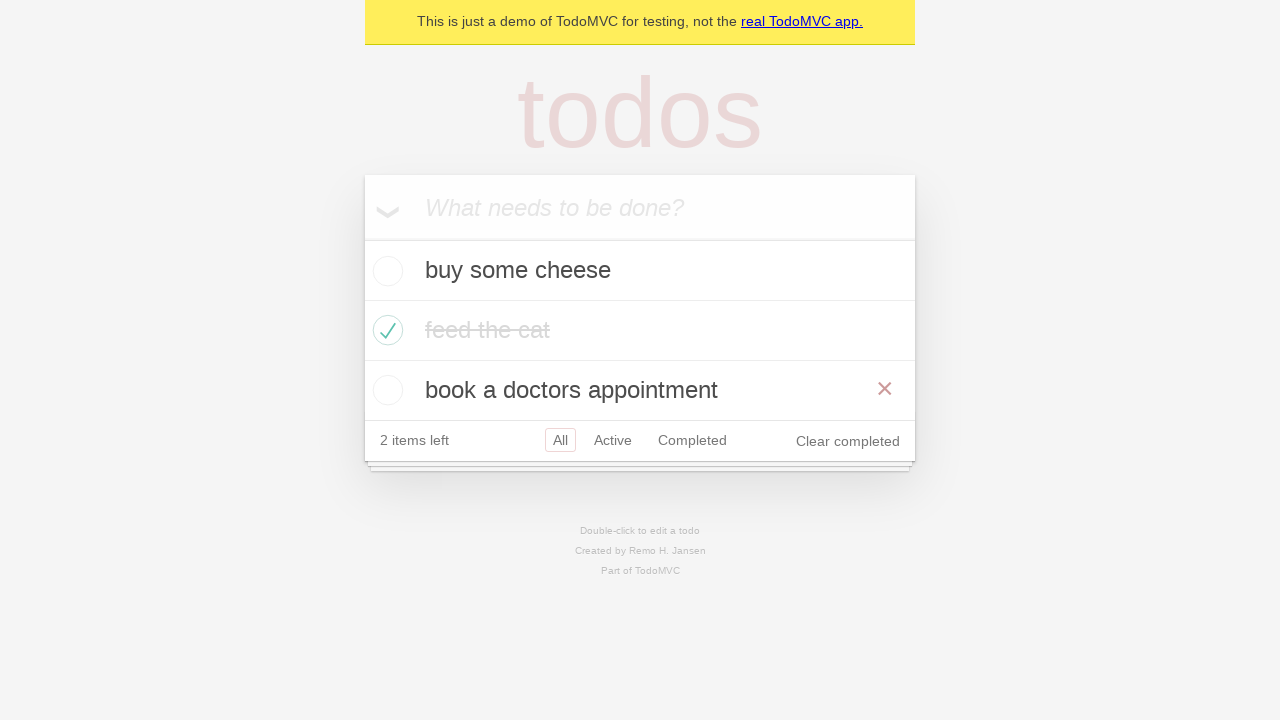

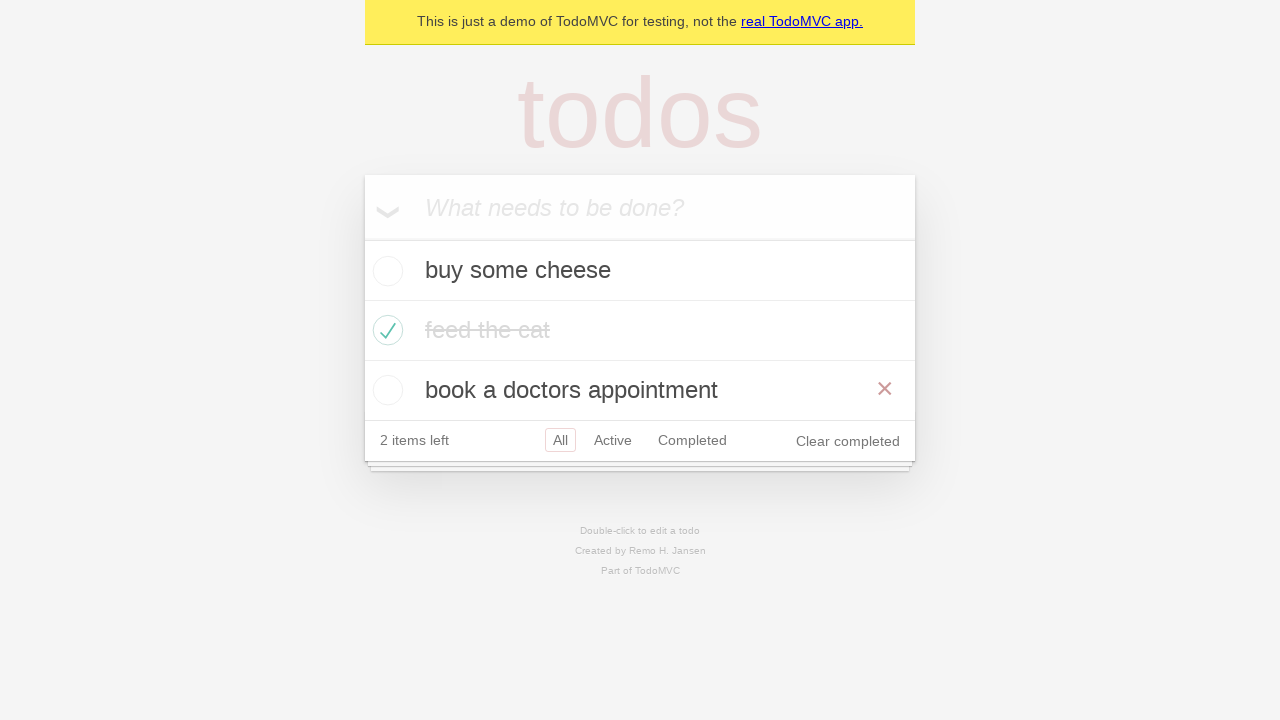